Tests various mouse events including single click, double click, and right-click (context menu) on different elements on a mouse events training page, then interacts with a context menu option.

Starting URL: https://training-support.net/webelements/mouse-events

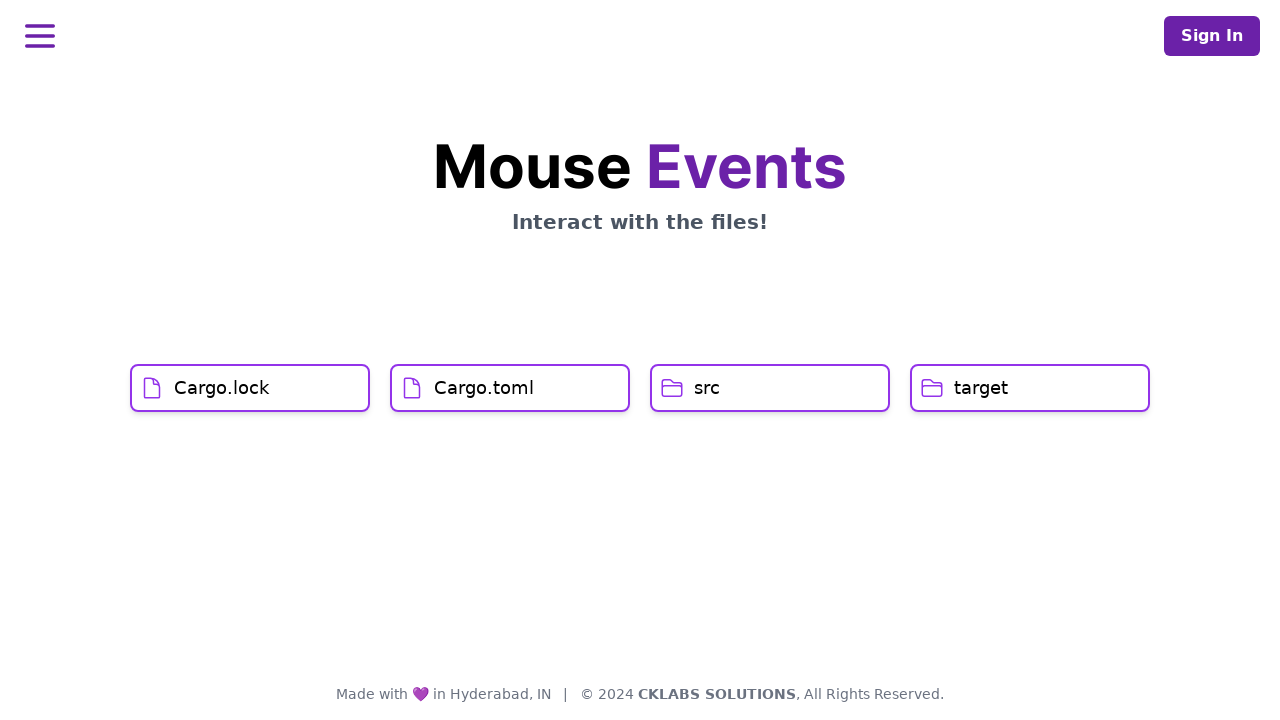

Single-clicked on Cargo.lock element at (222, 388) on xpath=//h1[text()='Cargo.lock']
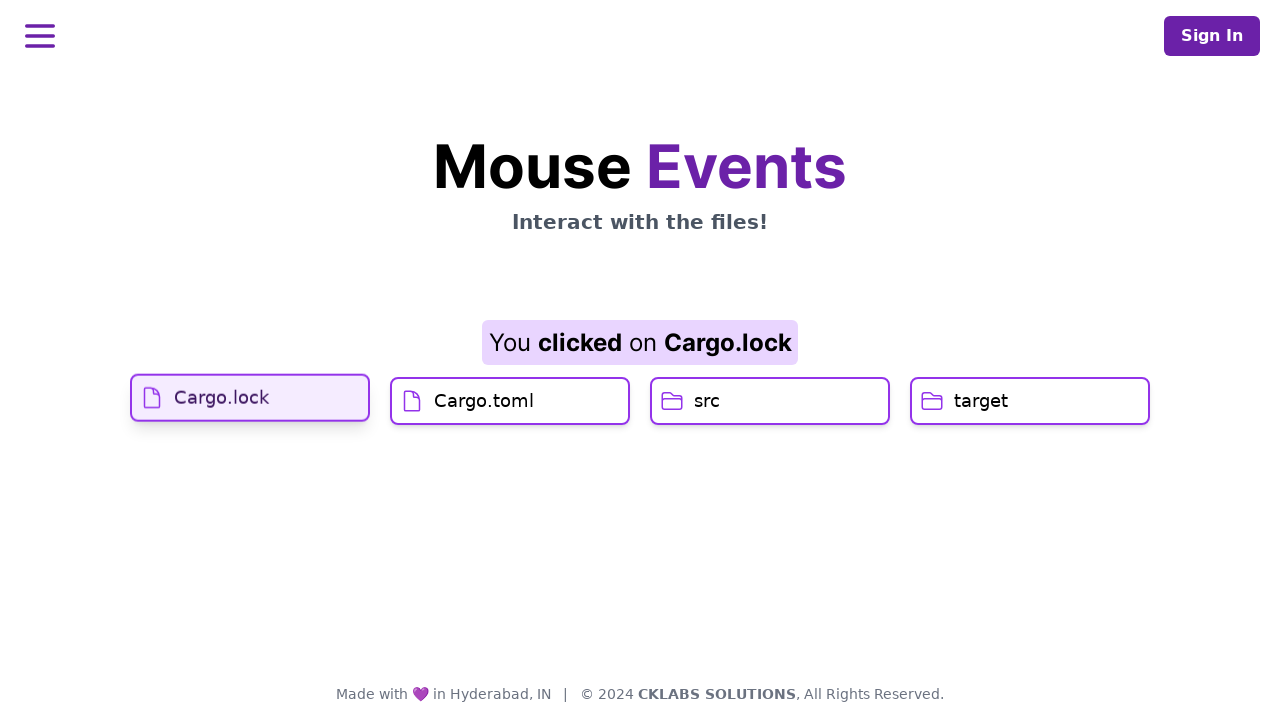

Single-clicked on Cargo.toml element at (484, 420) on xpath=//h1[text()='Cargo.toml']
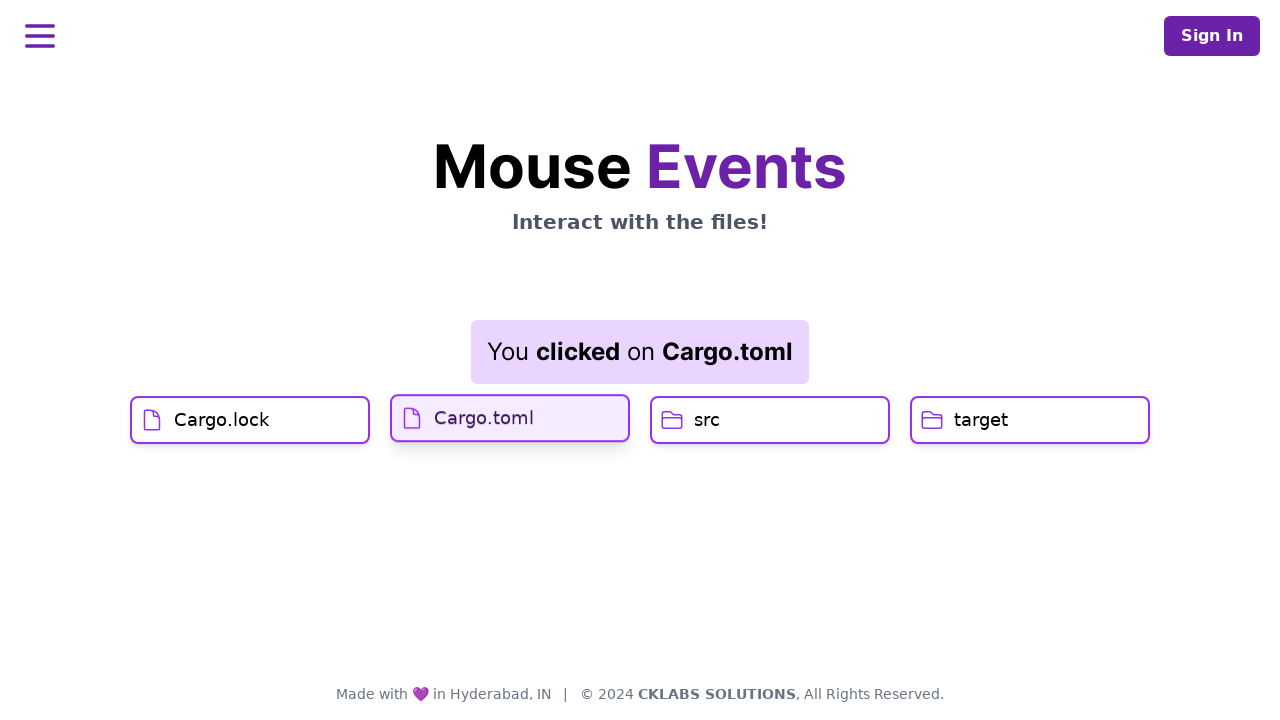

Result element loaded after Cargo.toml click
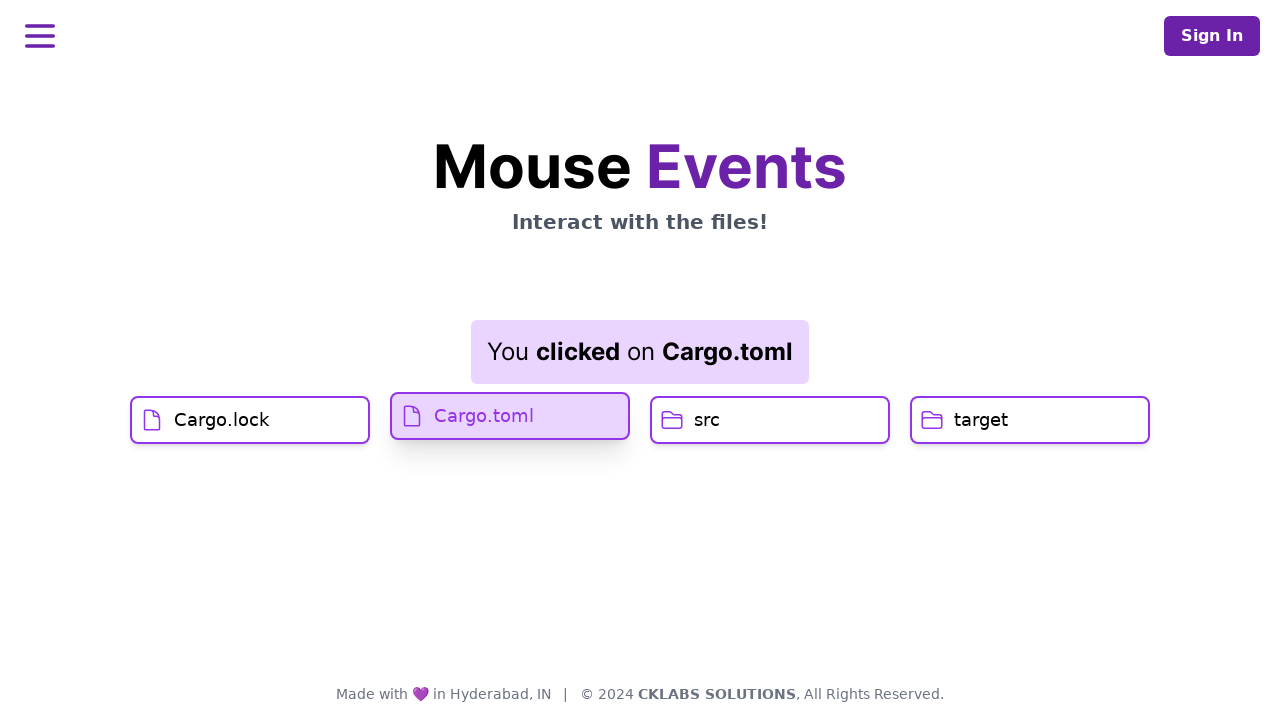

Double-clicked on src element at (707, 420) on xpath=//h1[text()='src']
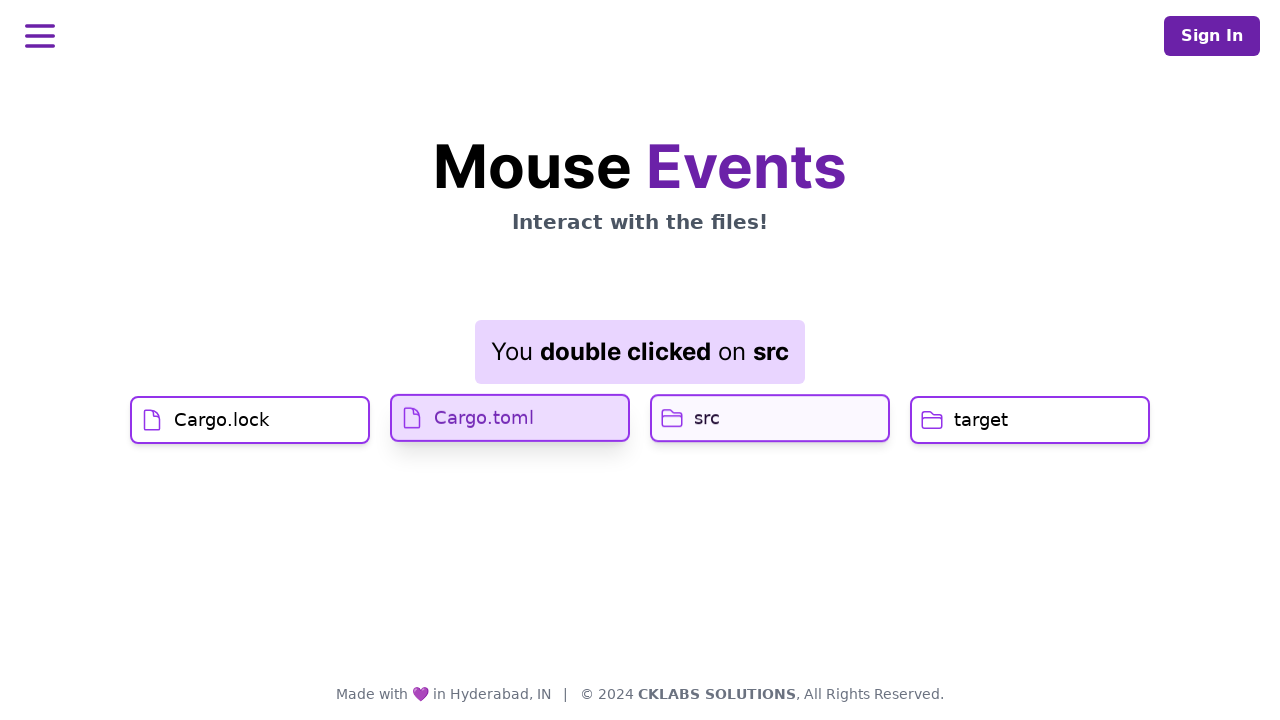

Right-clicked on target element to open context menu at (981, 420) on //h1[text()='target']
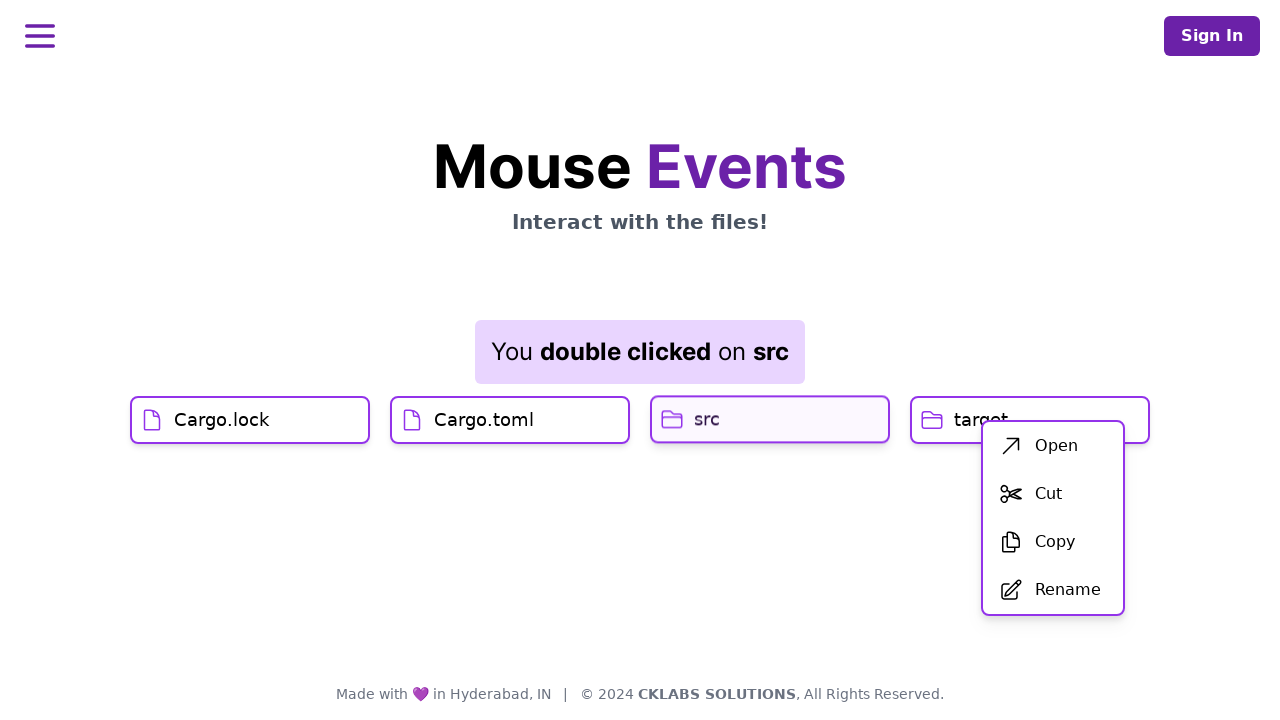

Clicked first option in context menu at (1053, 446) on xpath=//div[@id='menu']/div/ul/li[1]
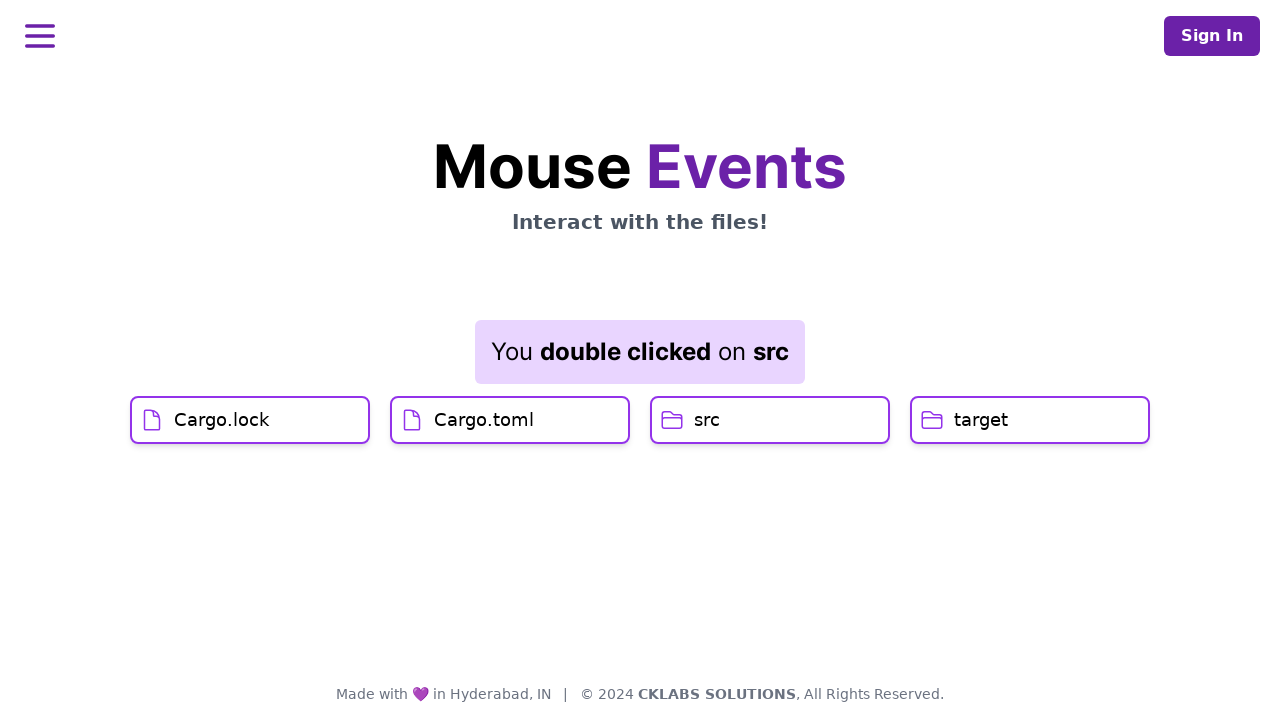

Result element updated after context menu action
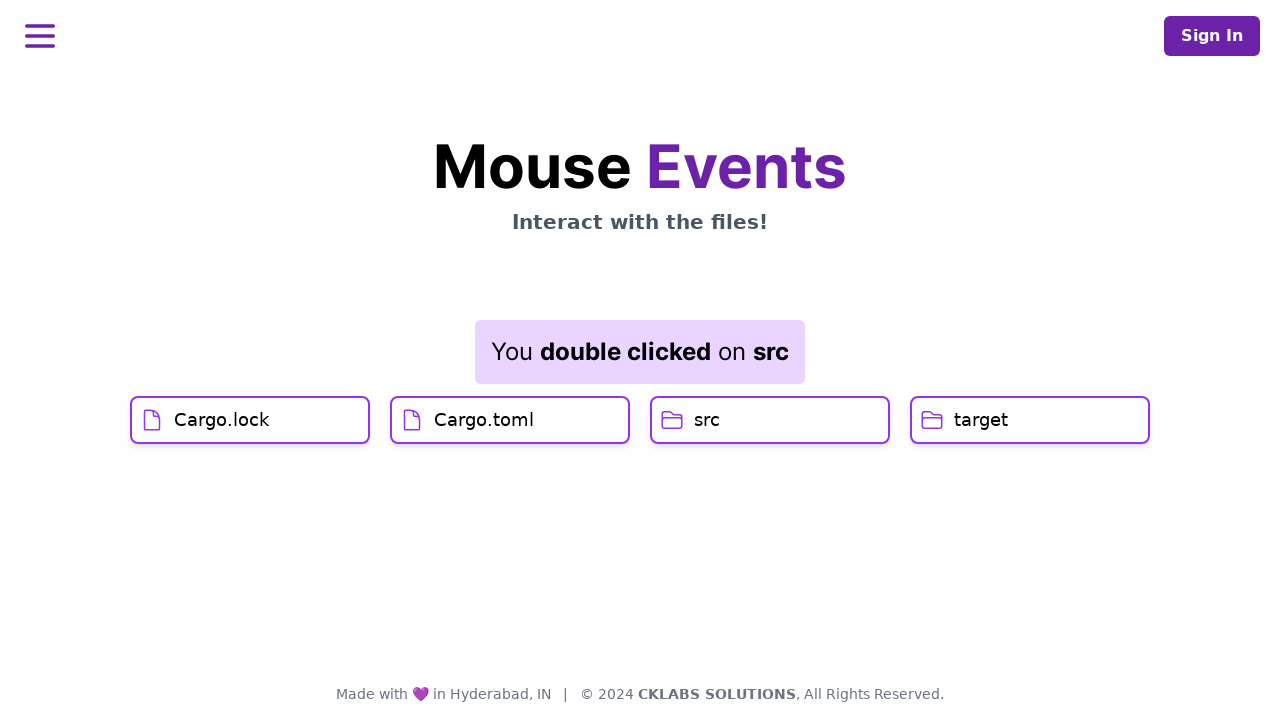

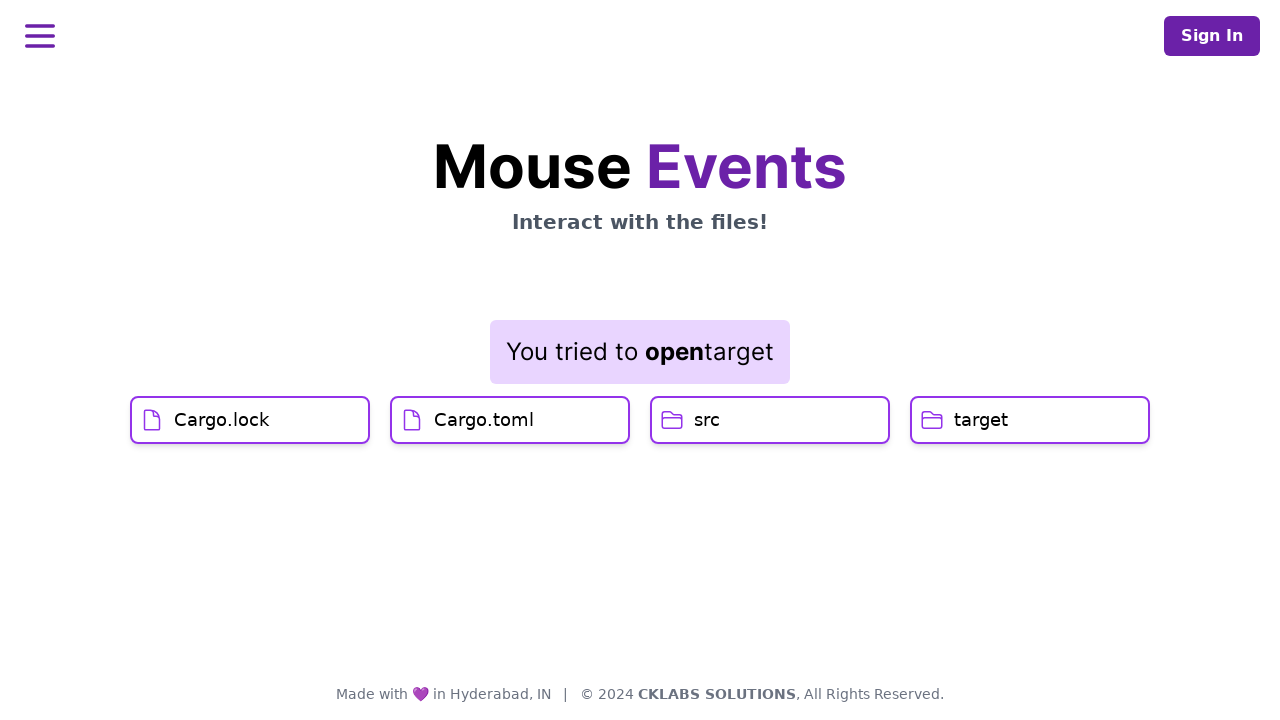